Verifies that the password field can be located by class name

Starting URL: https://selectorshub.com/xpath-practice-page/

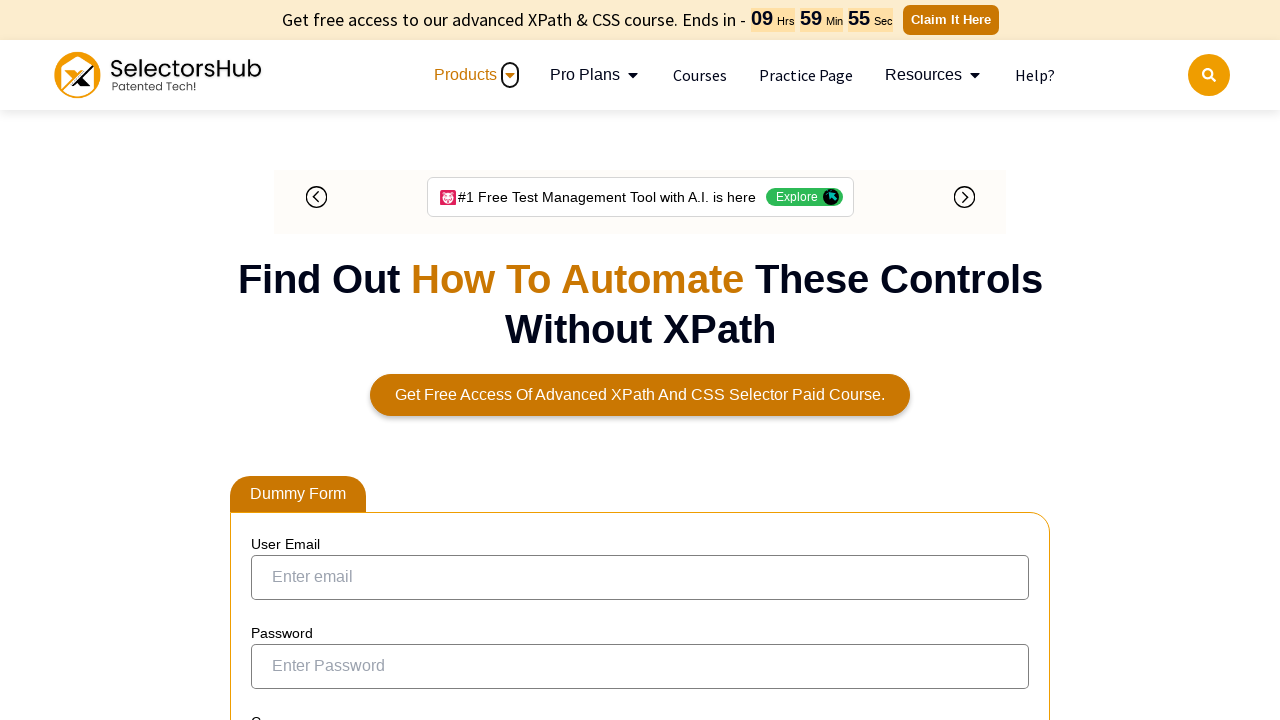

Waited for password field with class name '.selectors-input.jsSelector' to load
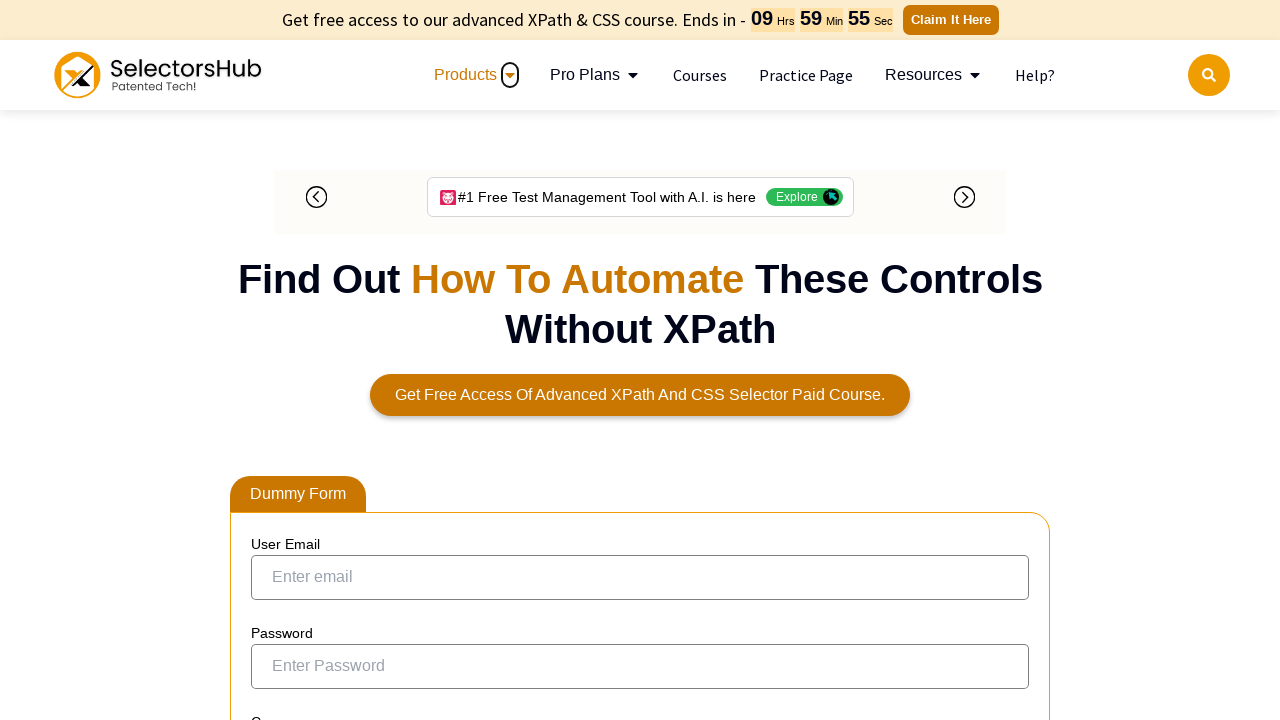

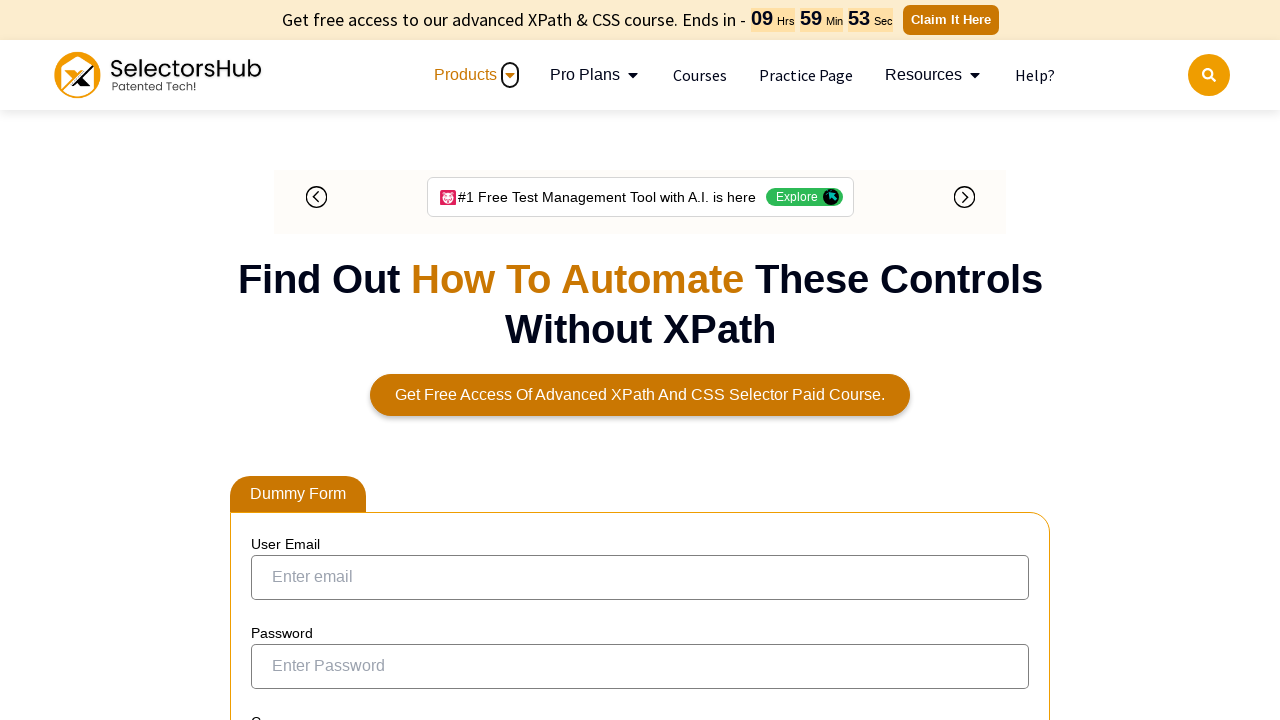